Tests double-click functionality on a button to trigger text display

Starting URL: https://automationfc.github.io/basic-form/index.html

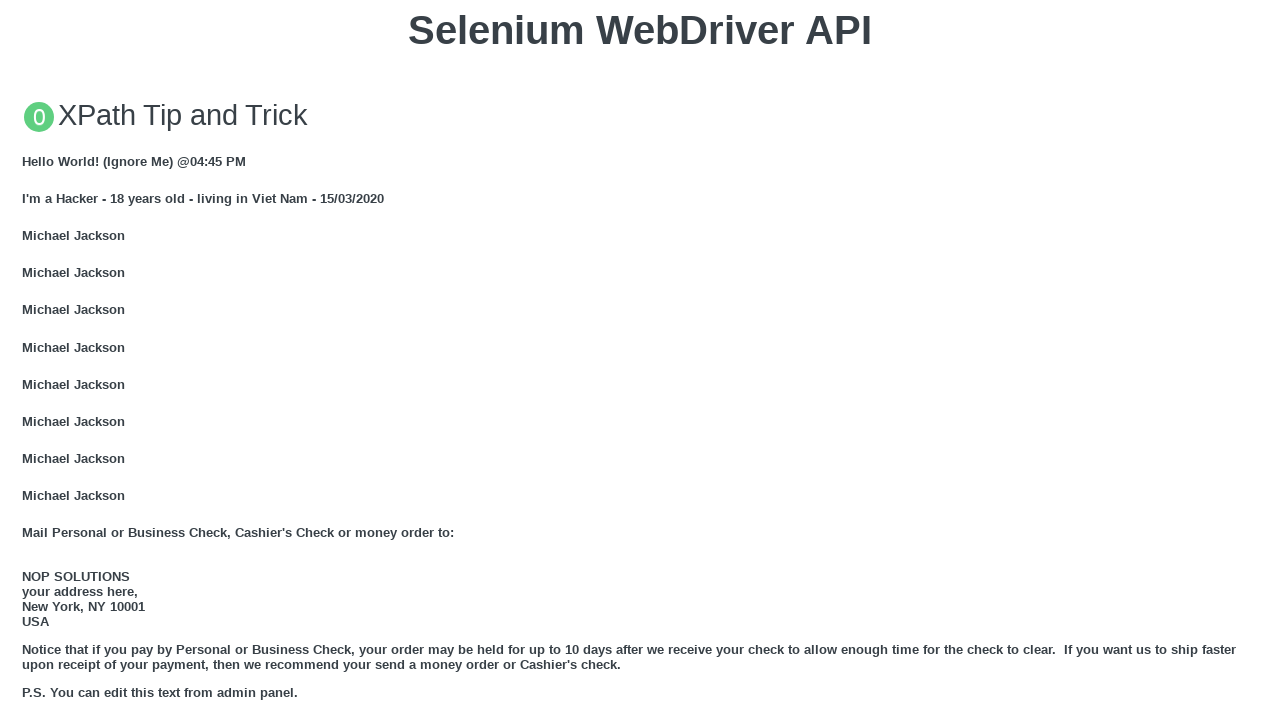

Scrolled to double-click button into view
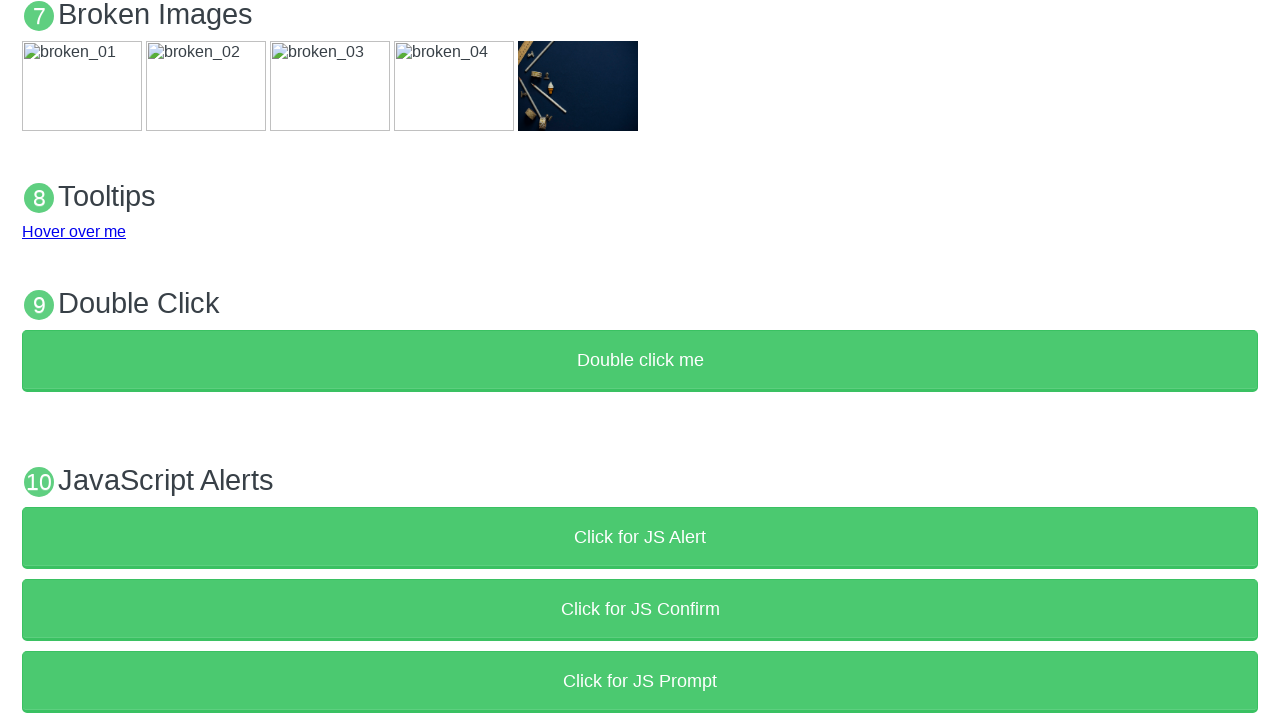

Double-clicked the button to trigger text display at (640, 361) on xpath=//button[text()='Double click me']
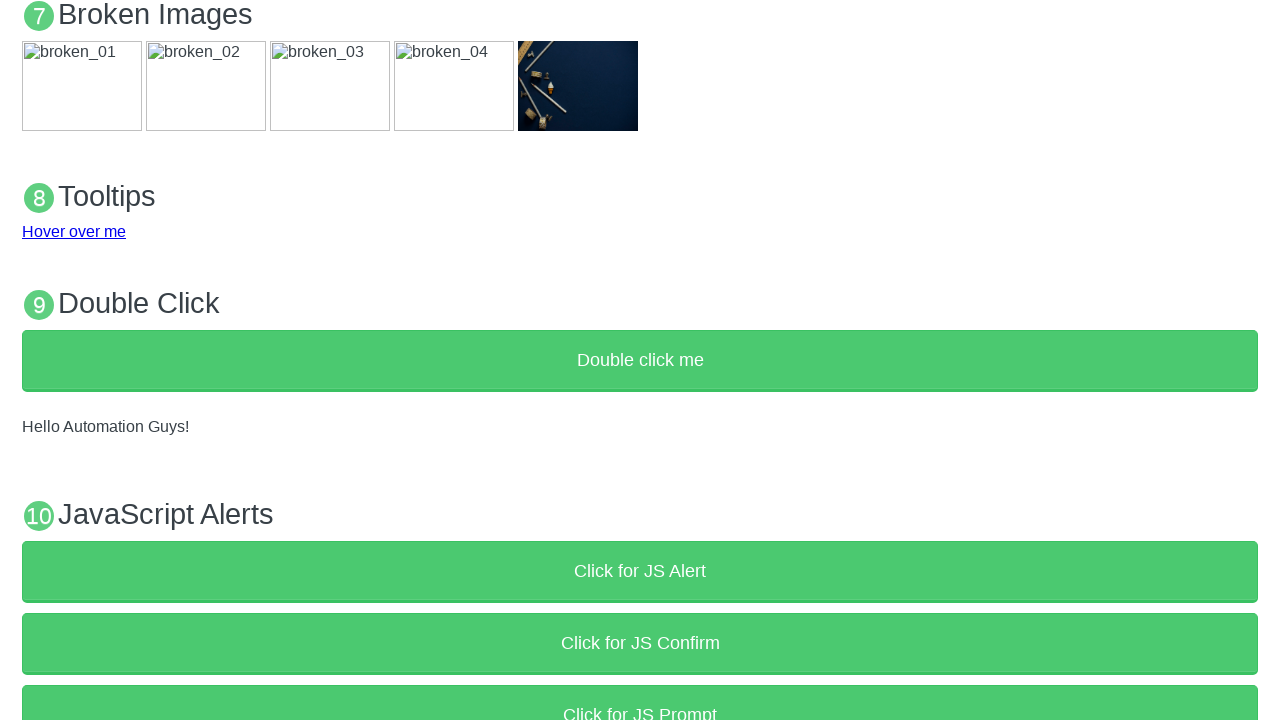

Verified text 'Hello Automation Guys!' appeared after double-click
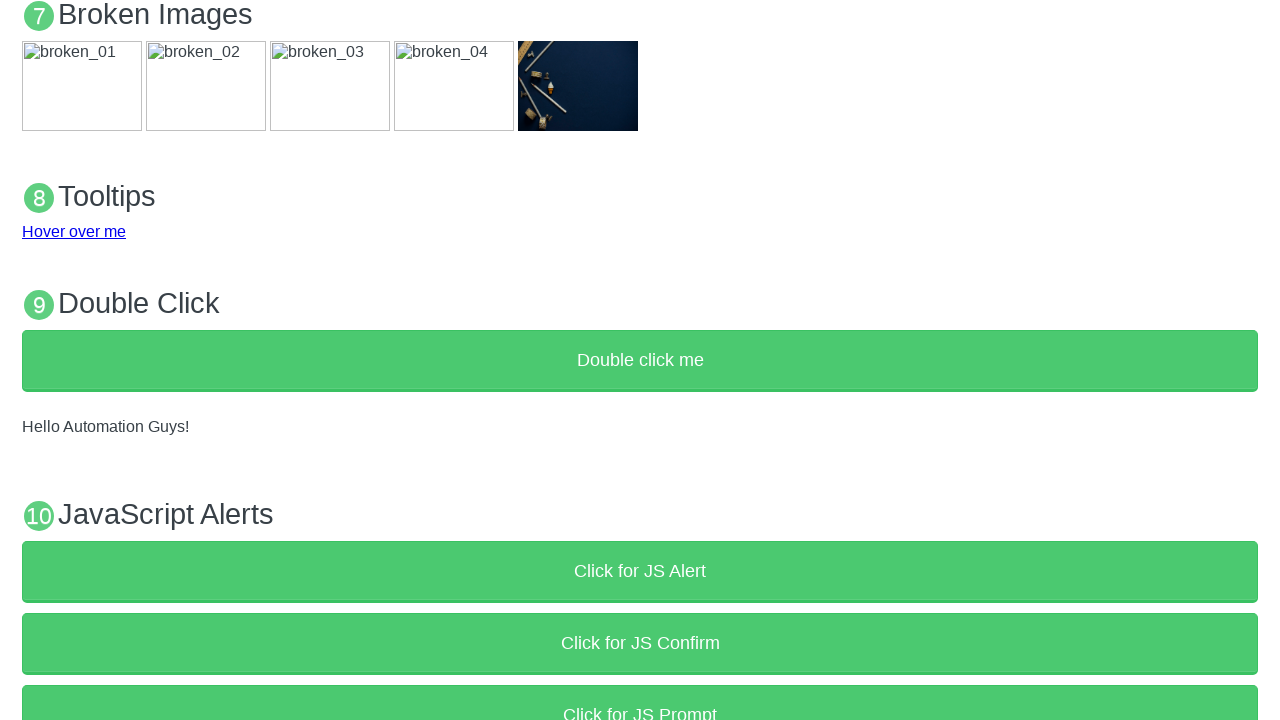

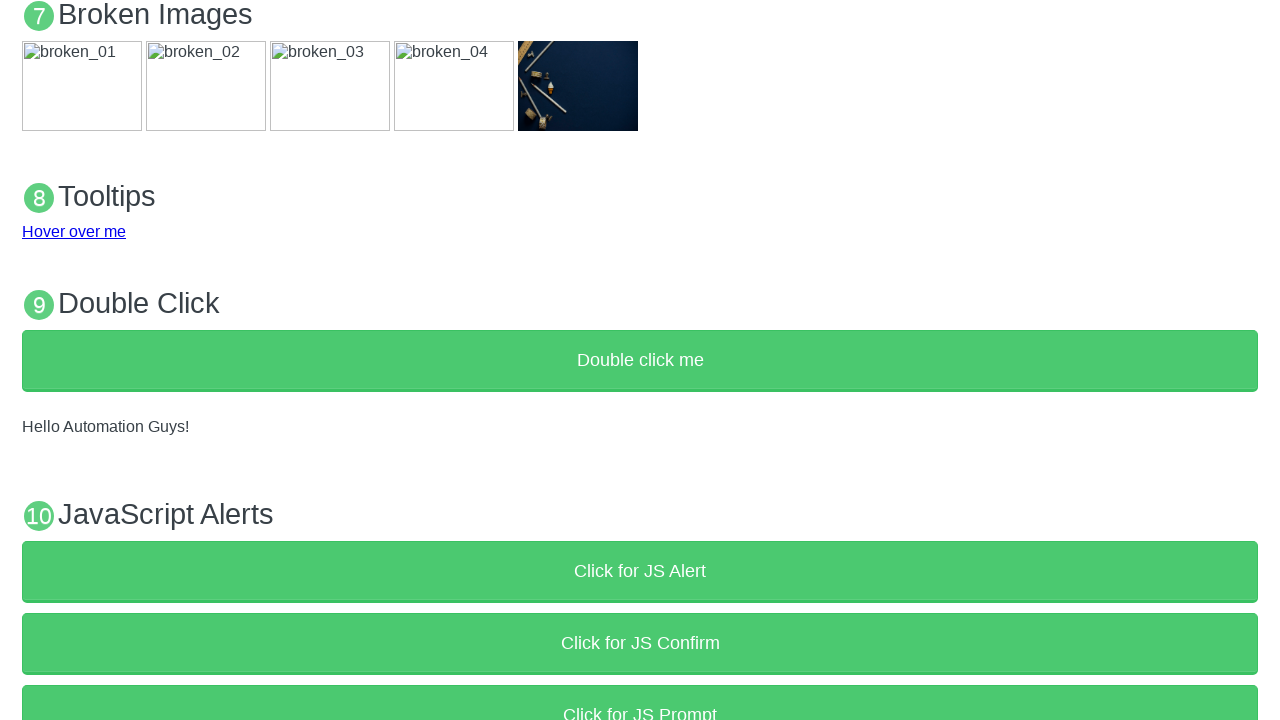